Navigates through a postal code website hierarchy, starting from the homepage, selecting a country, then a province, and finally viewing localities listings.

Starting URL: https://codigo-postal.co/

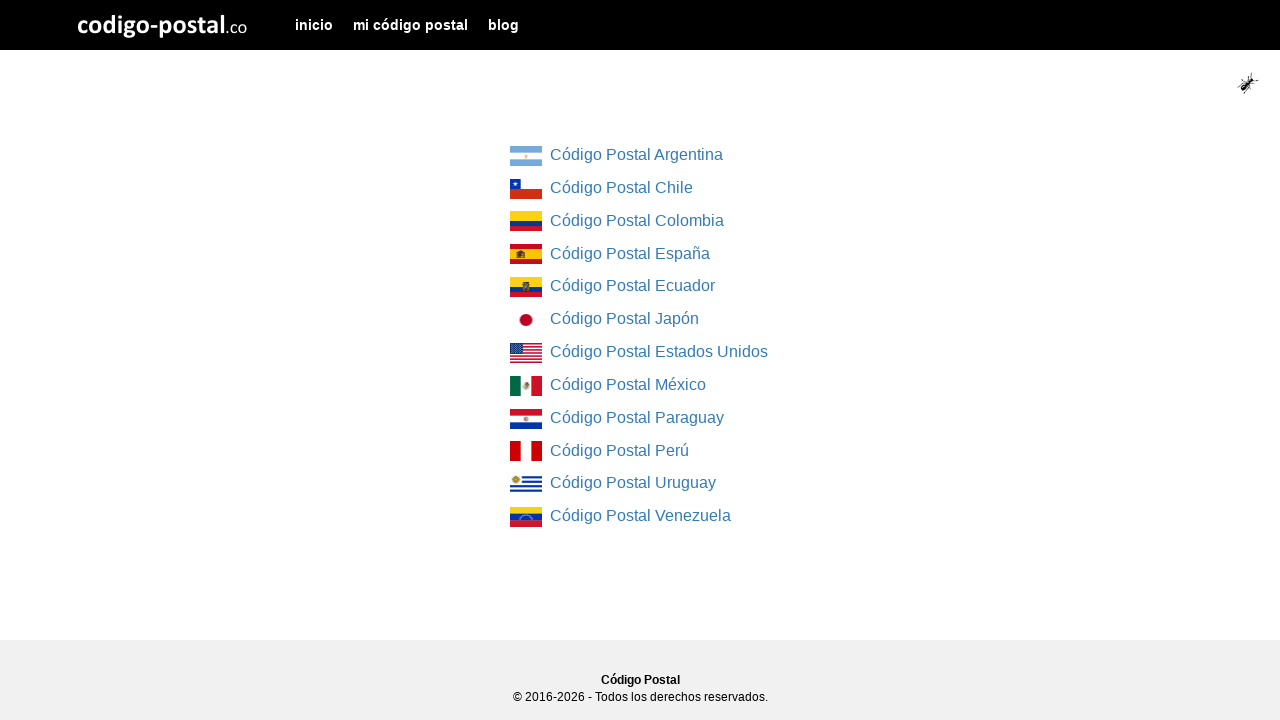

Country list loaded on homepage
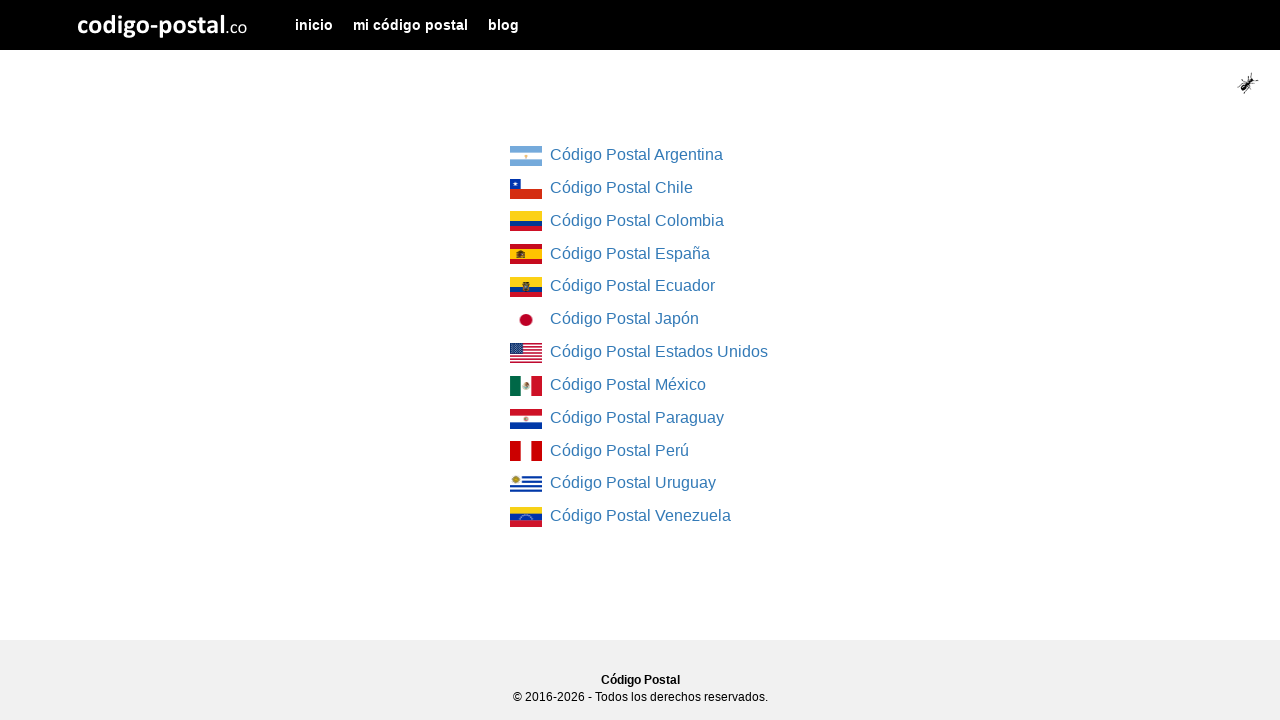

Clicked on first country link at (526, 156) on div[class="col-md-4 col-md-offset-4"] ul li:first-child a
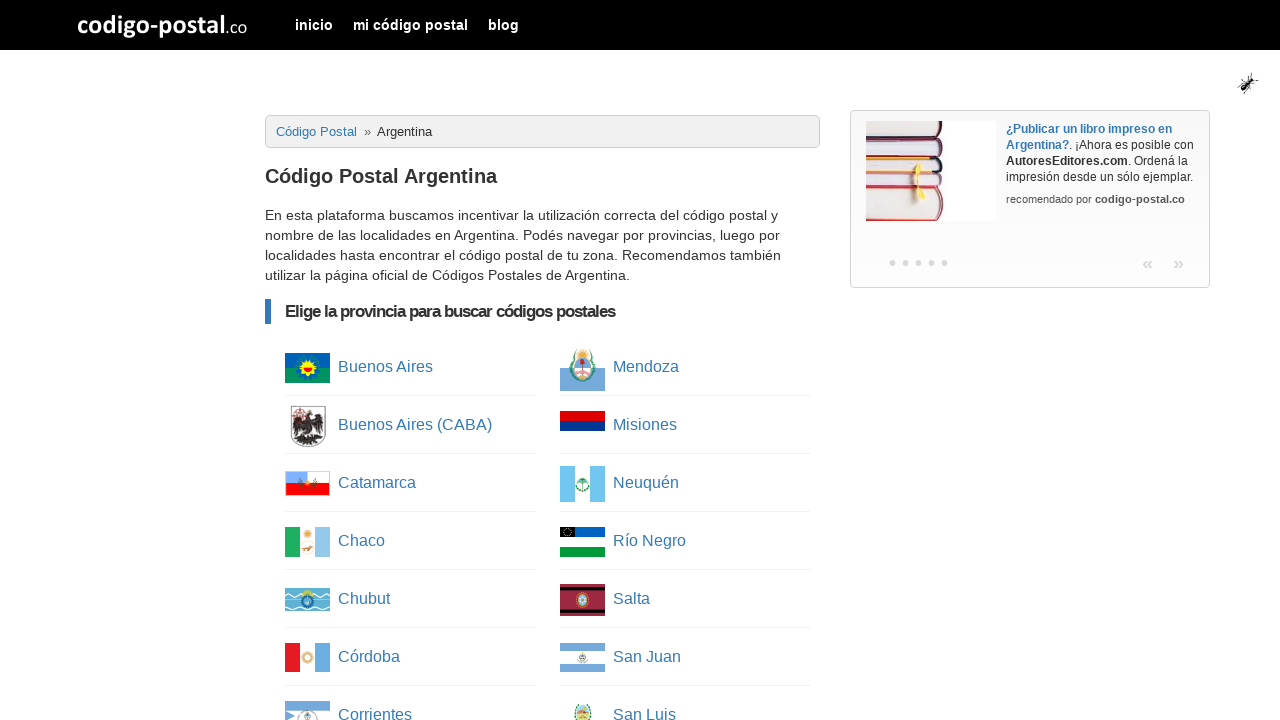

Province list loaded
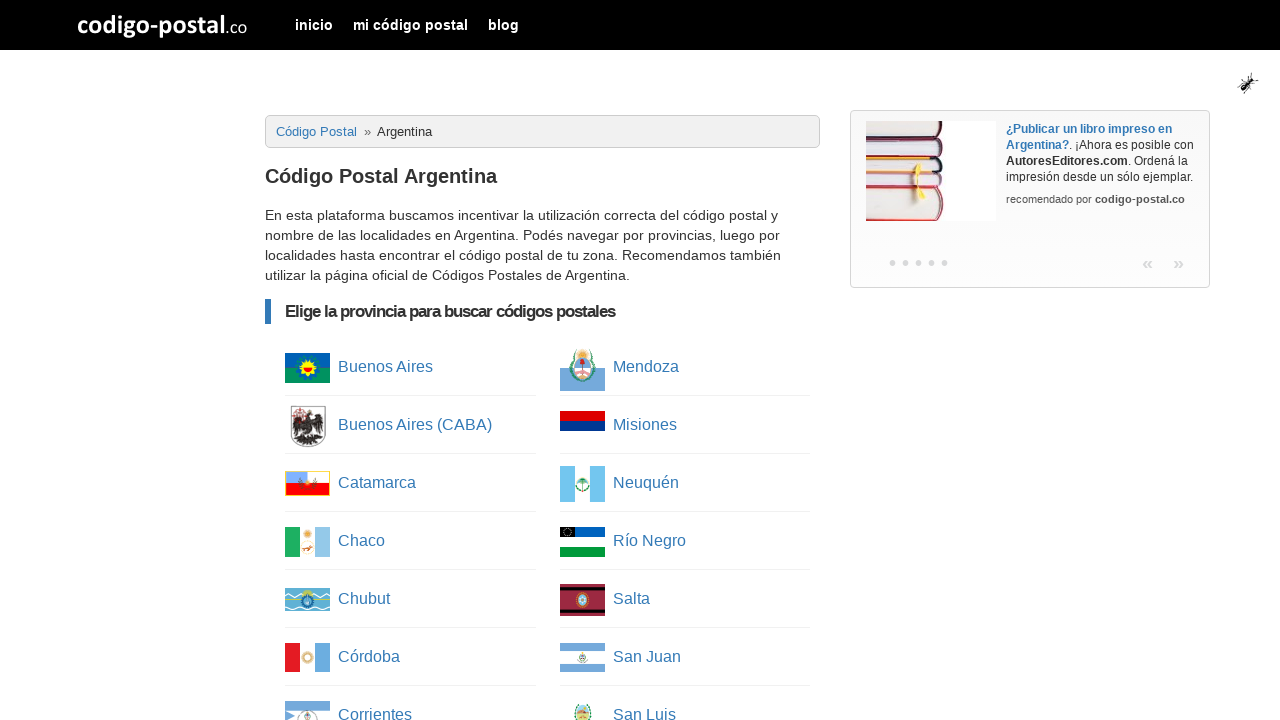

Clicked on first province link at (308, 368) on ul[class="column-list"] li:first-child a
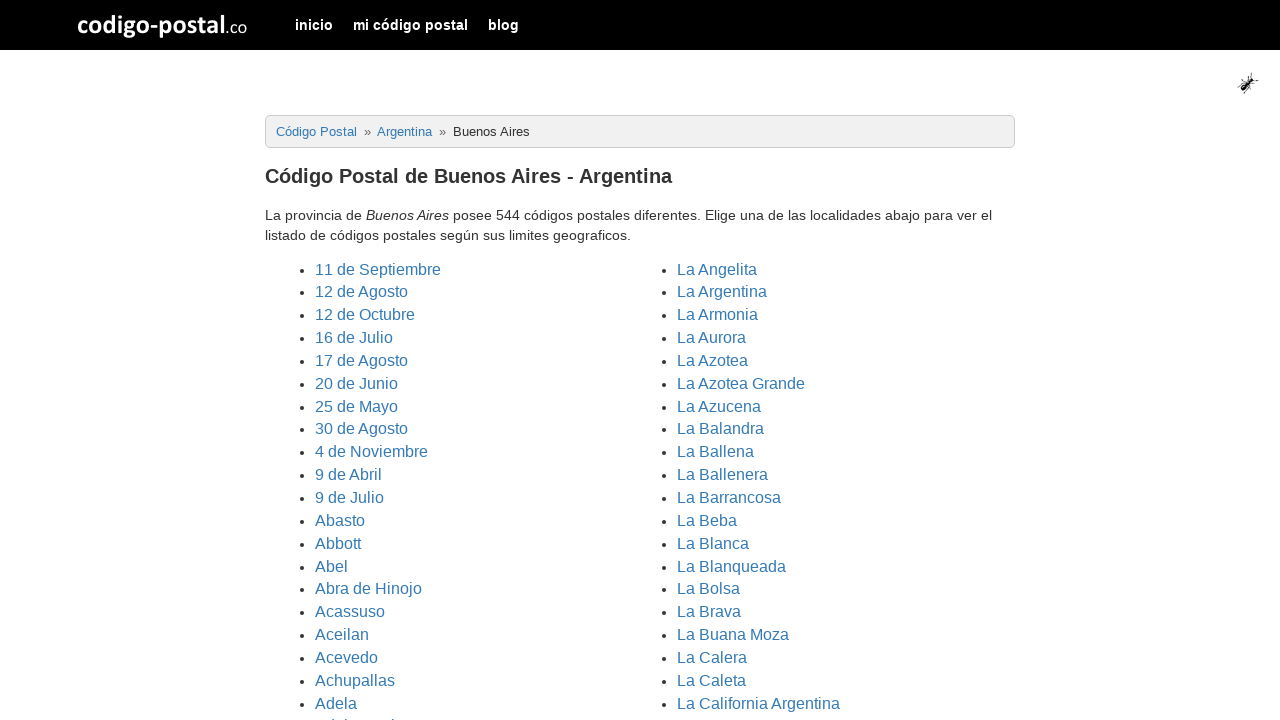

Cities/localities list loaded
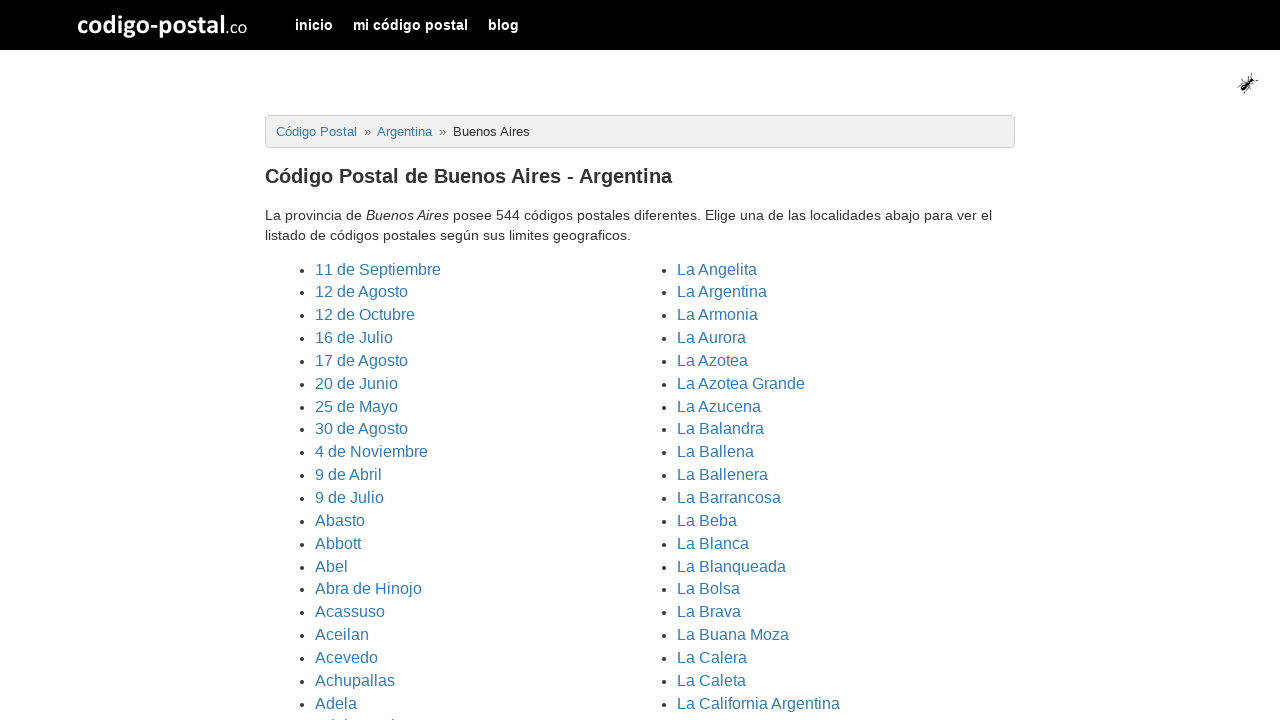

Clicked on first locality link at (378, 269) on ul[class="cities"] li:first-child a
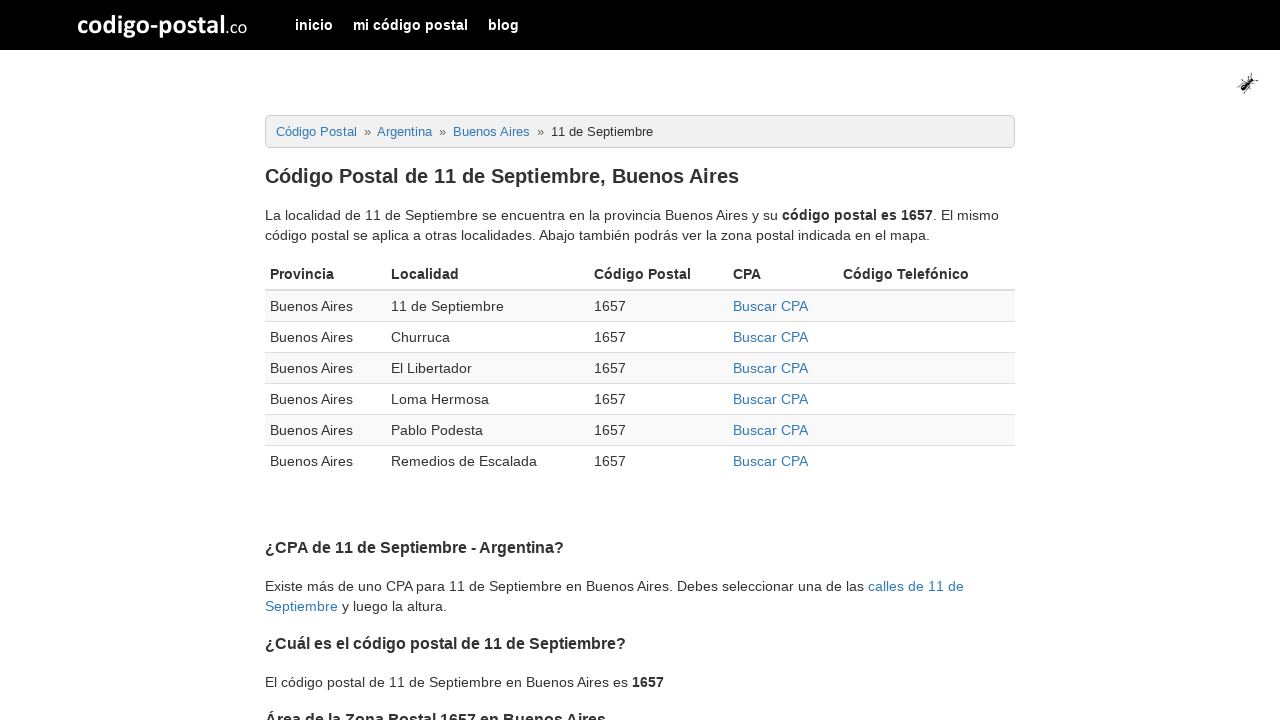

Locality details page loaded
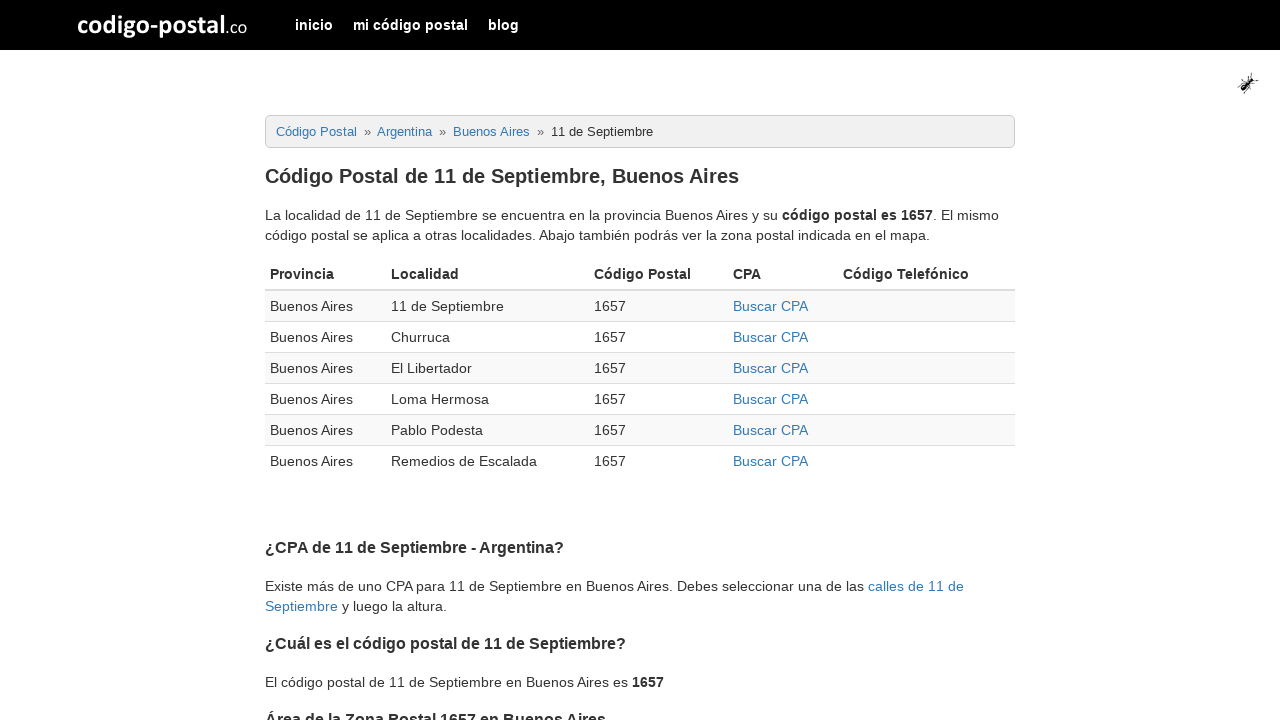

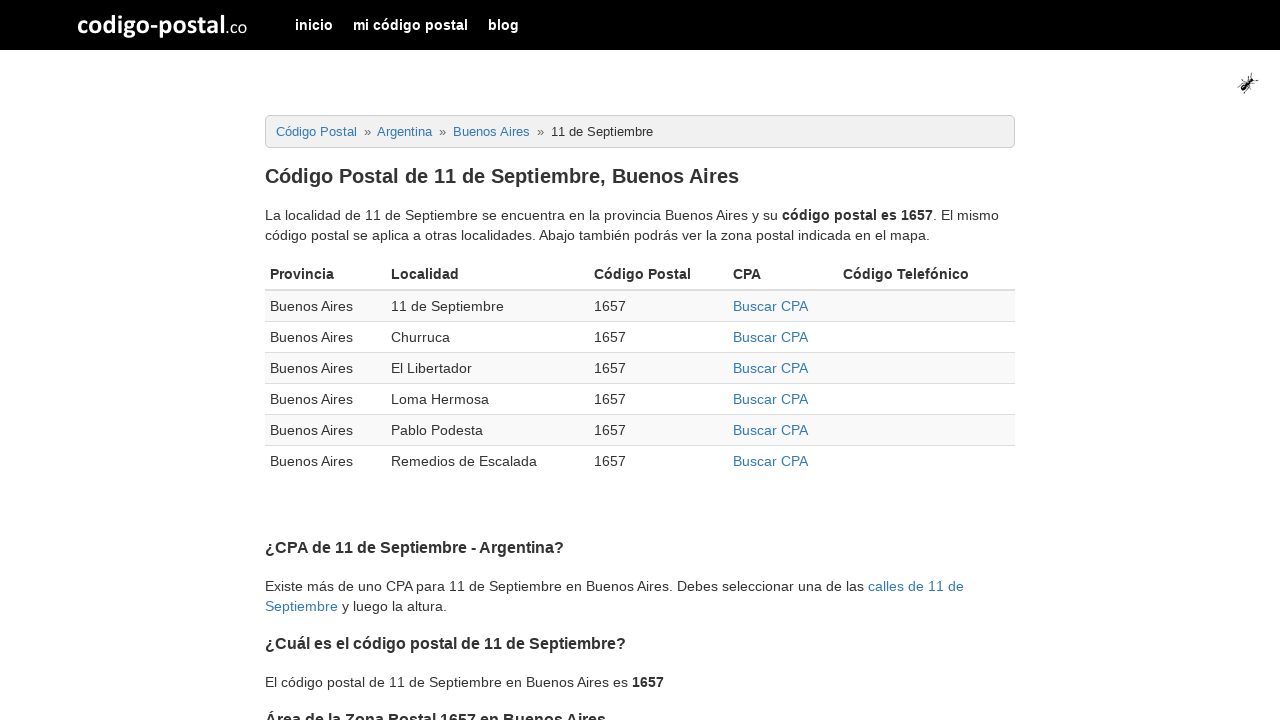